Tests a practice registration form by filling out all fields including name, email, gender, phone number, date of birth, subjects, hobbies, address, state/city selection, and validates the submission confirmation modal.

Starting URL: https://demoqa.com/automation-practice-form

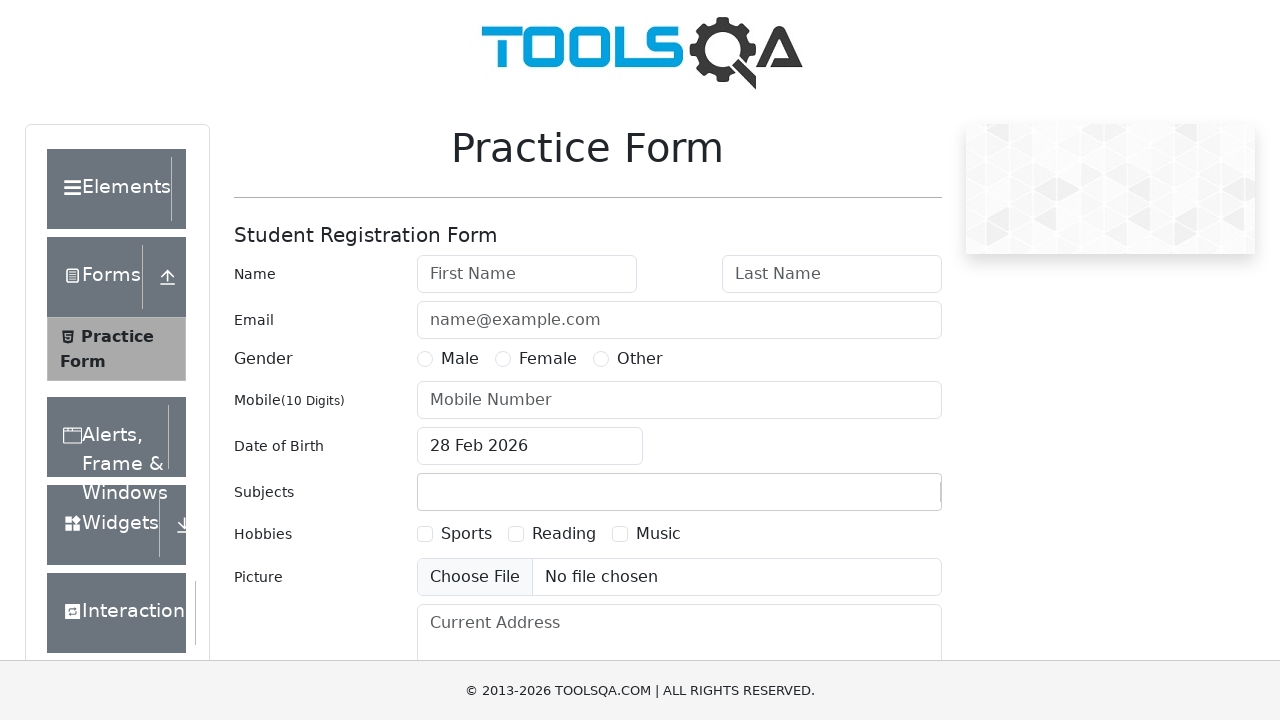

Filled first name field with 'Ranga' on #firstName
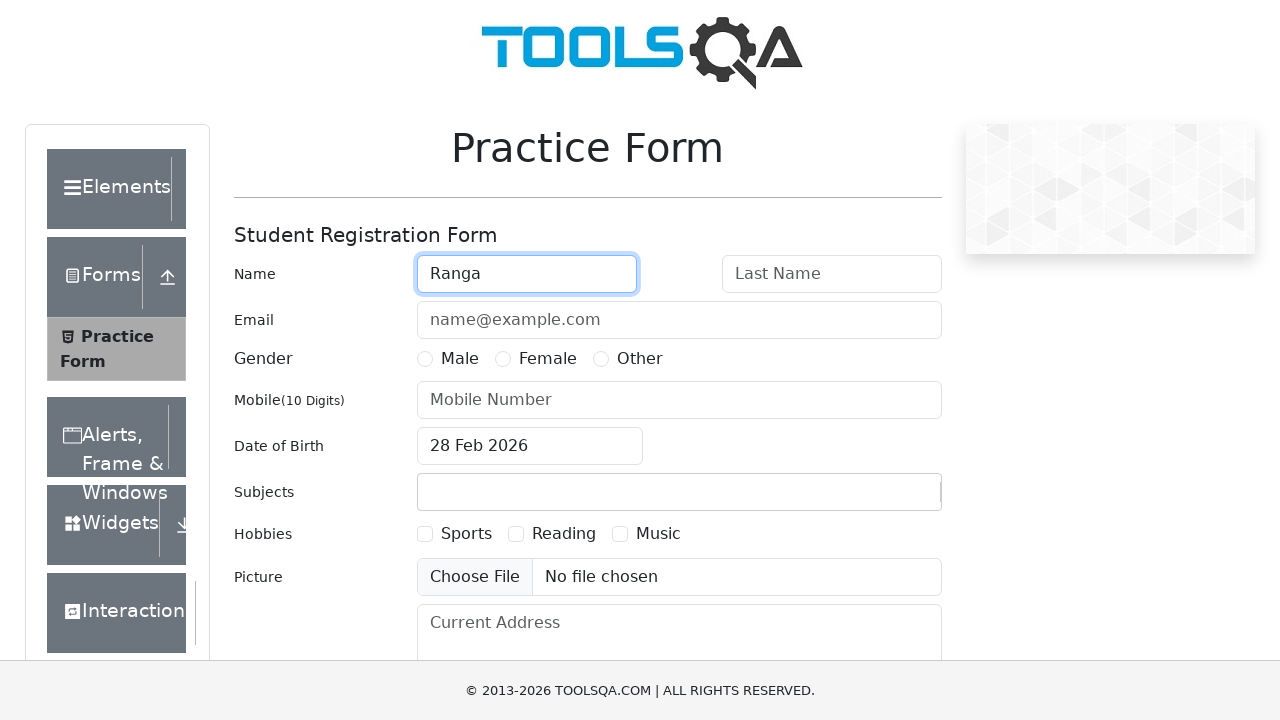

Filled last name field with 'Caranam' on #lastName
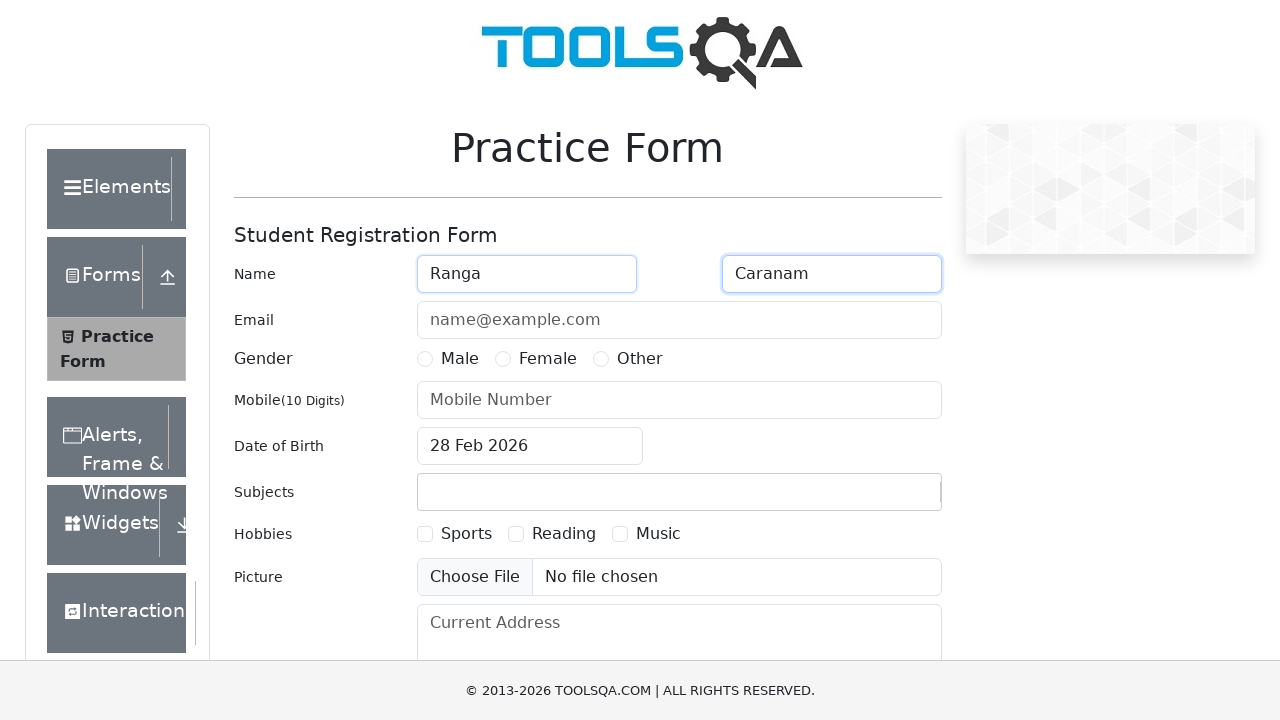

Filled email field with 'Ranga@Caranam.com' on #userEmail
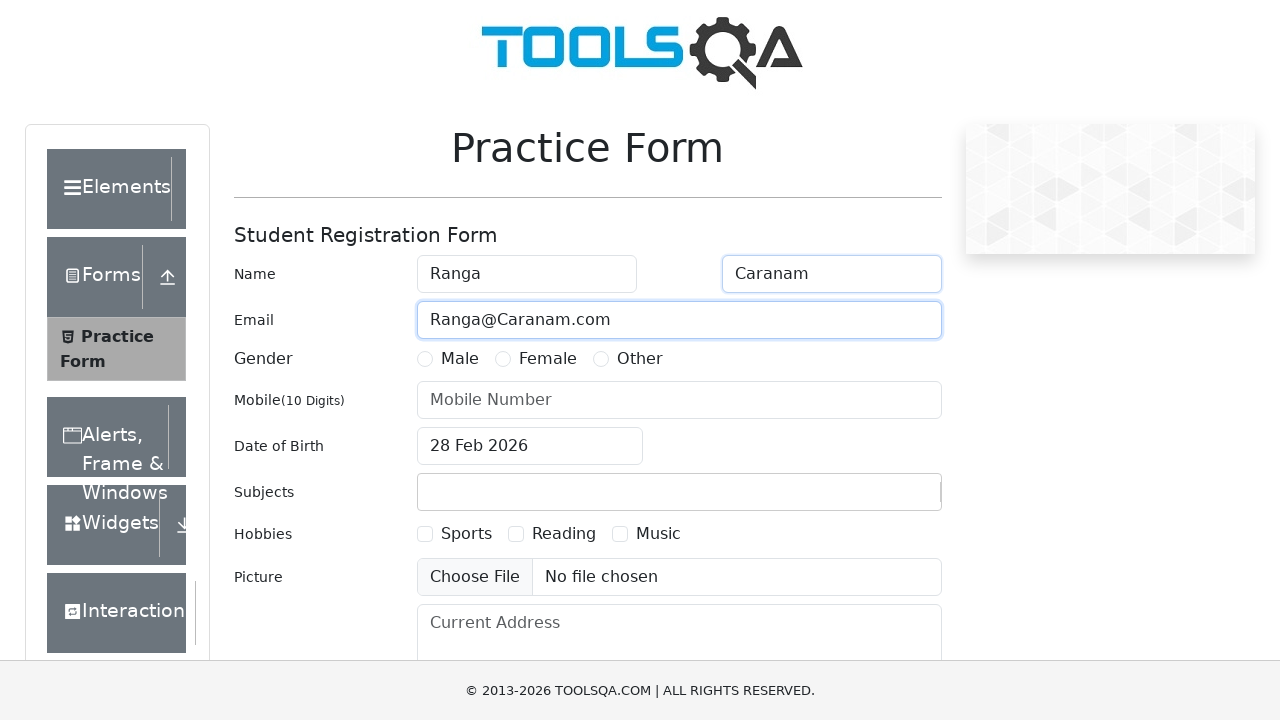

Selected 'Other' gender option at (640, 359) on label[for='gender-radio-3']
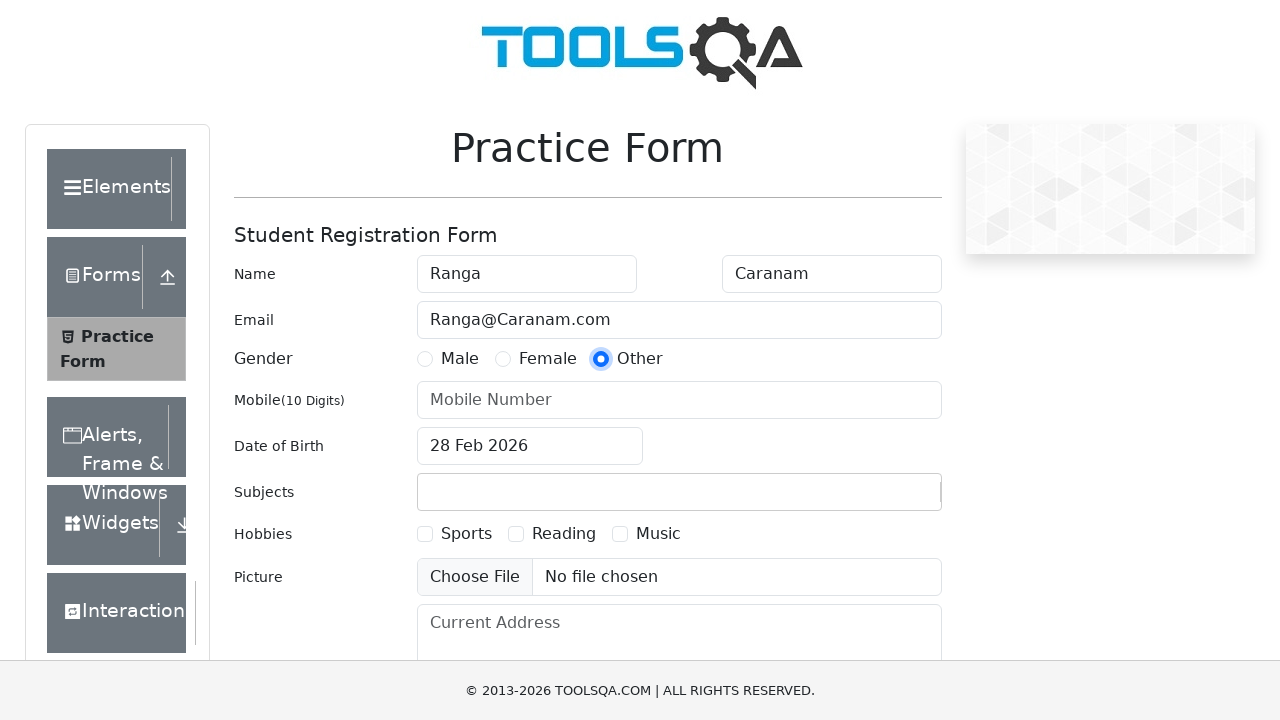

Filled phone number field with '9156200011' on #userNumber
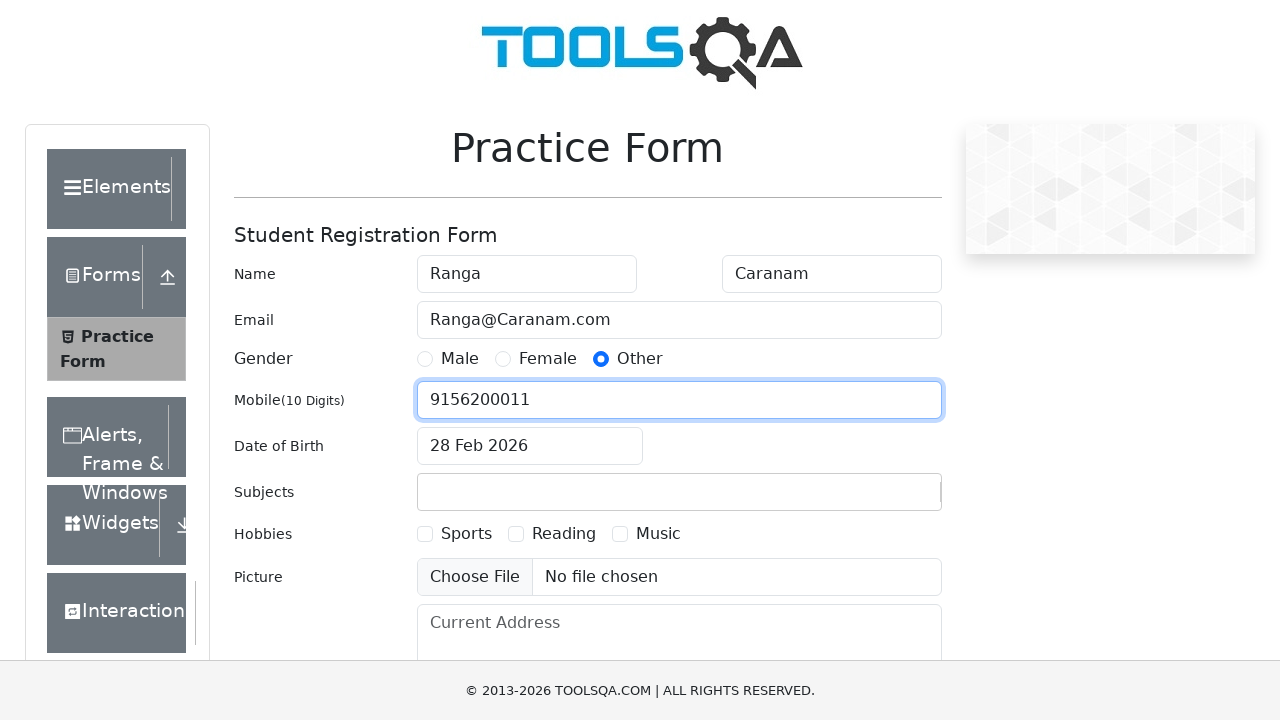

Opened date picker for date of birth at (530, 446) on .react-datepicker-wrapper
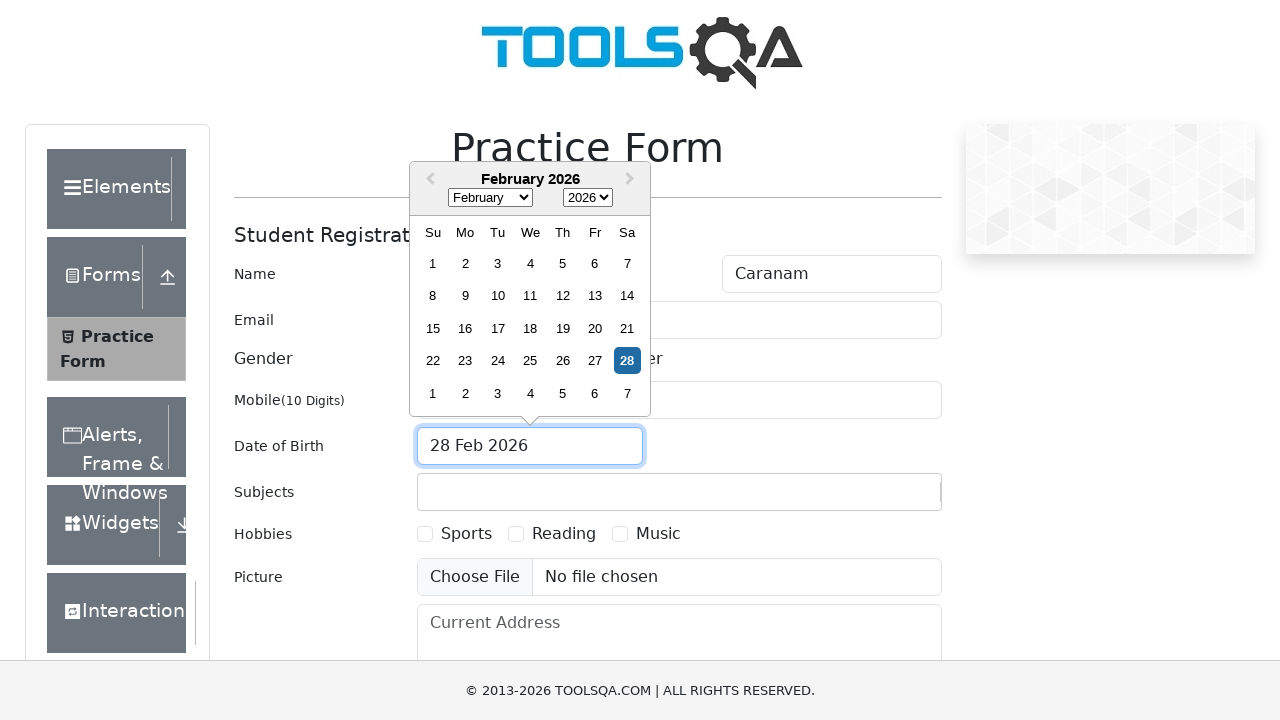

Selected March as the birth month on .react-datepicker__month-select
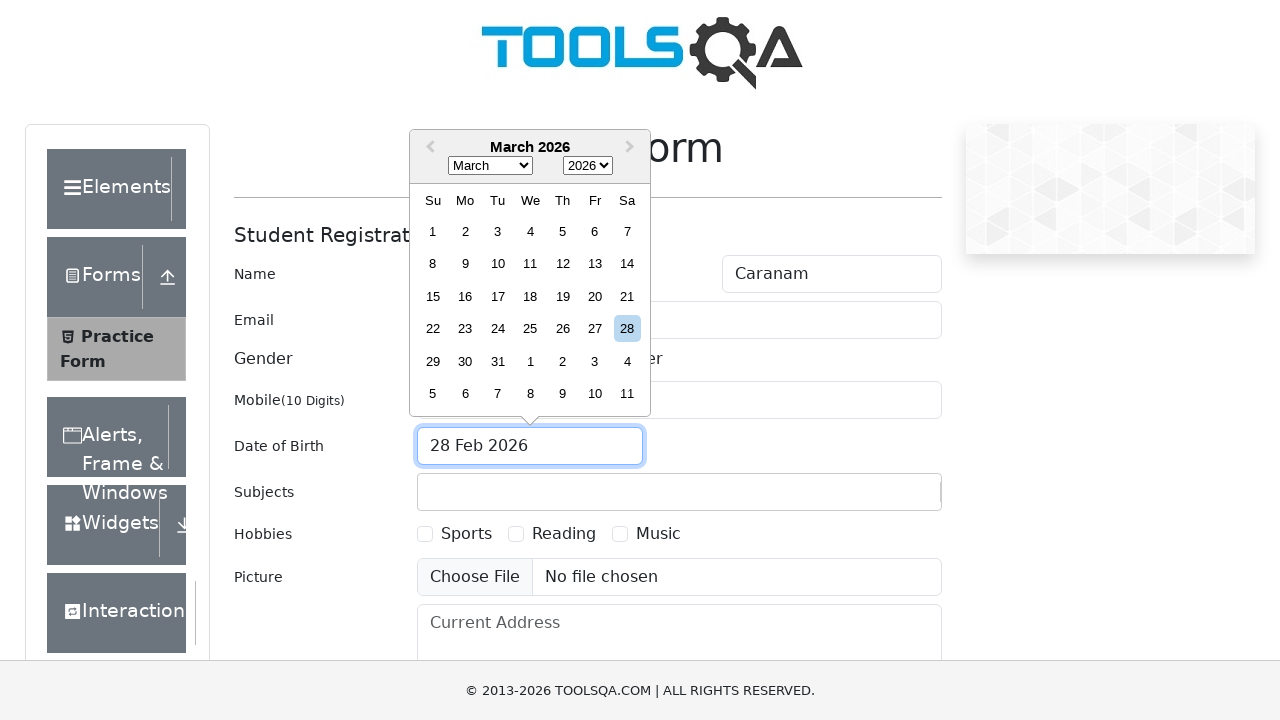

Selected 1978 as the birth year on .react-datepicker__year-select
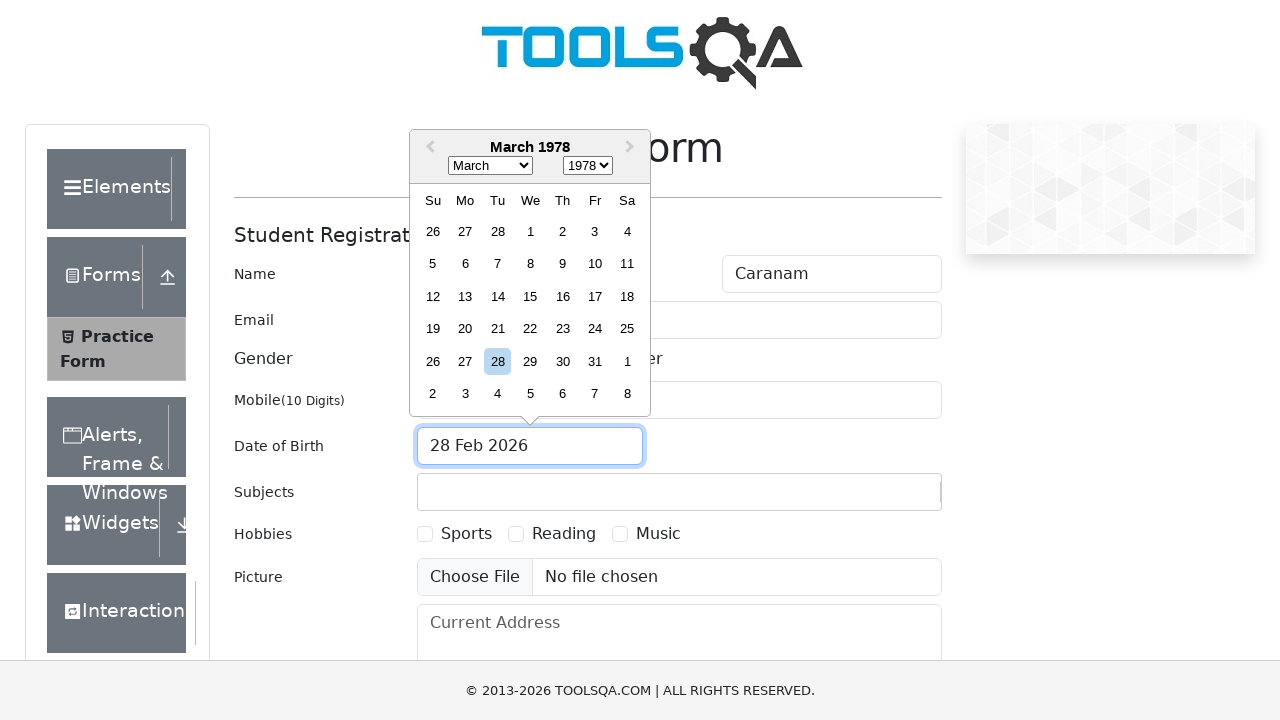

Selected 6th day for date of birth (March 6, 1978) at (465, 264) on .react-datepicker__day--006:not(.react-datepicker__day--outside-month)
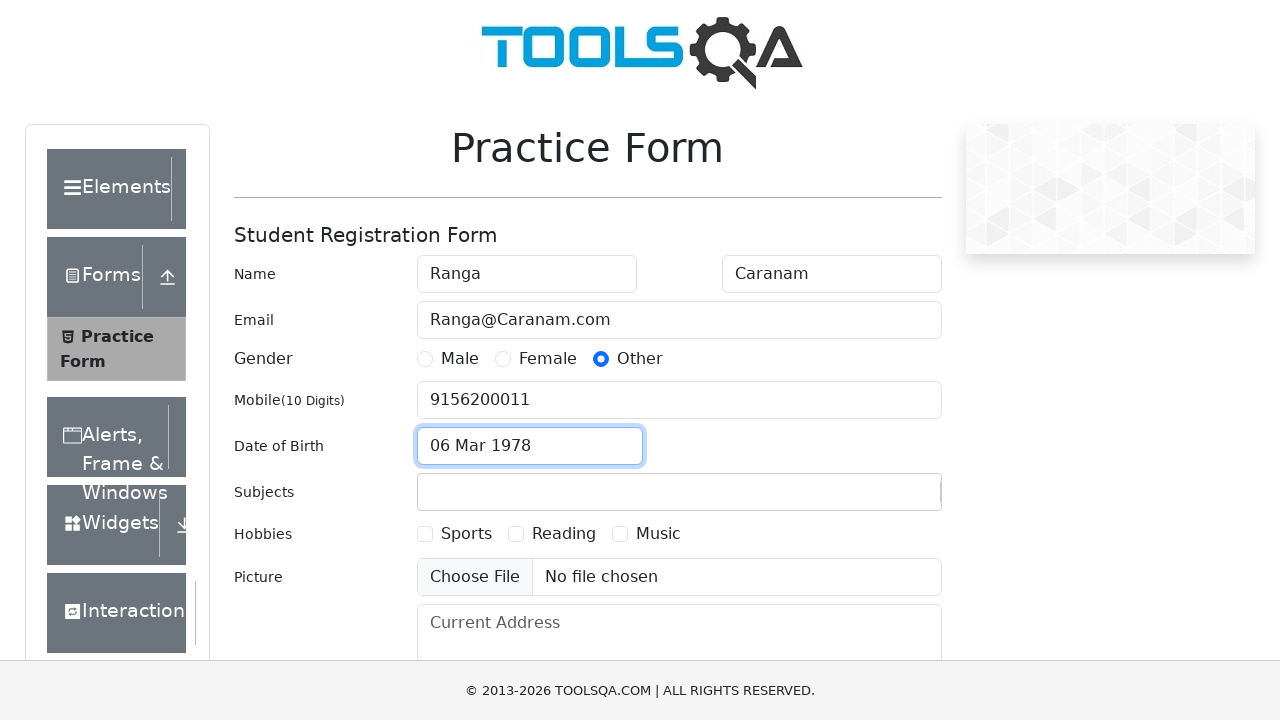

Filled subjects field with 'Math' on #subjectsInput
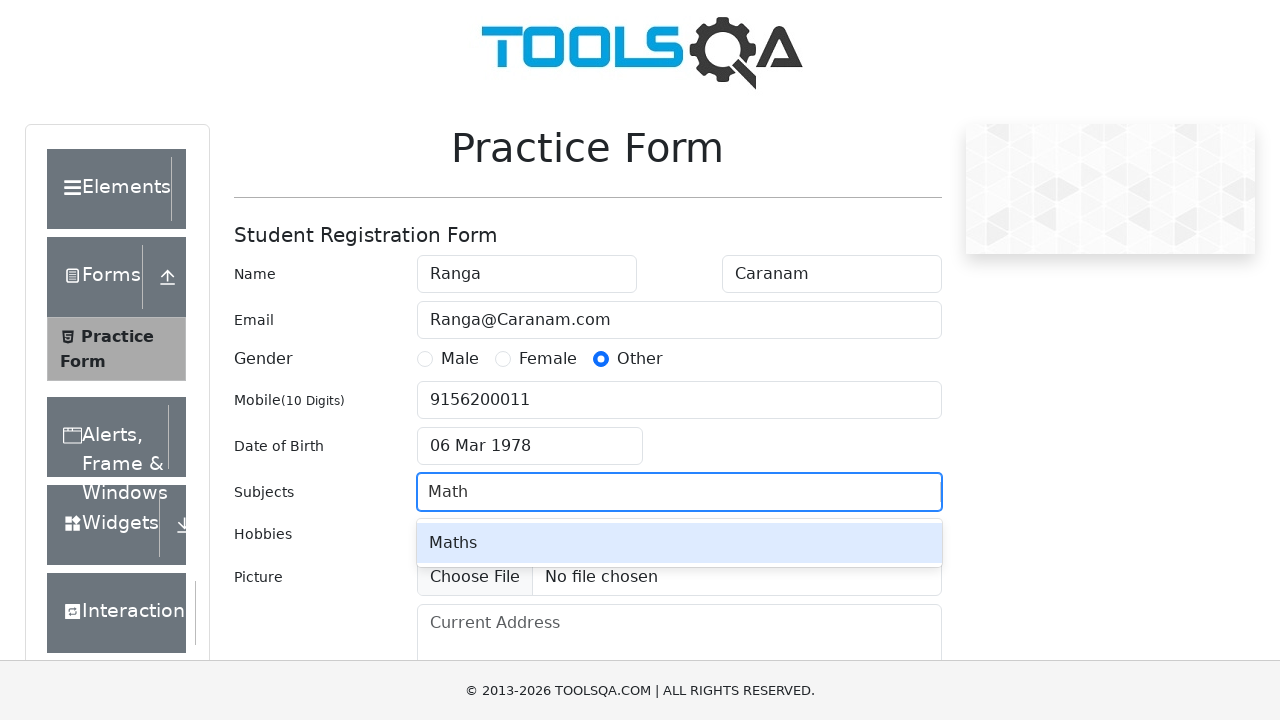

Pressed Enter to add 'Math' subject on #subjectsInput
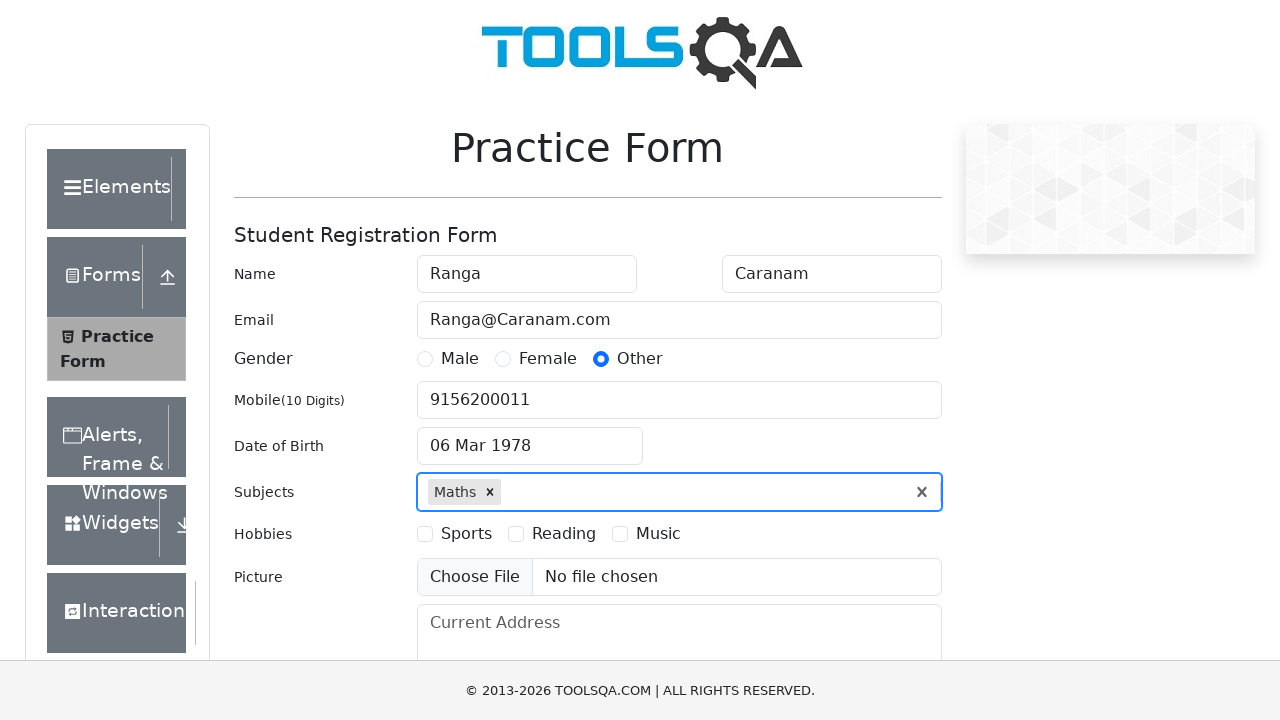

Filled subjects field with 'Chem' on #subjectsInput
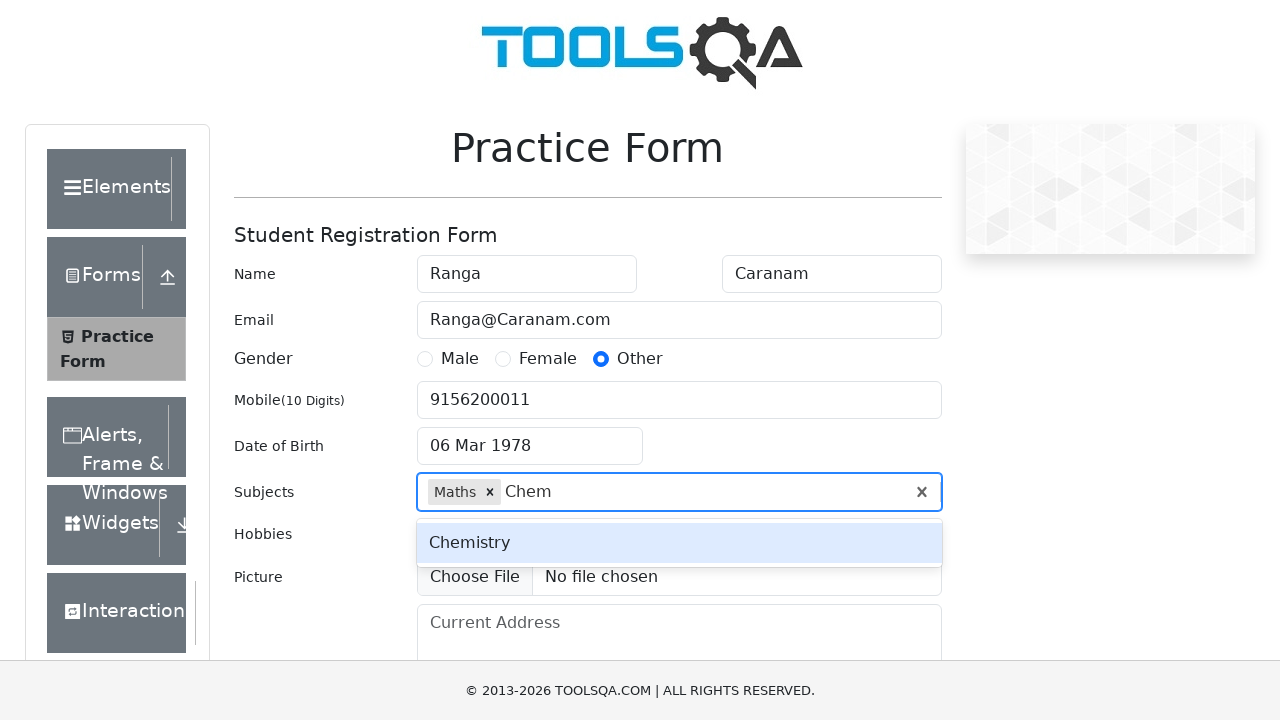

Pressed Enter to add 'Chem' subject on #subjectsInput
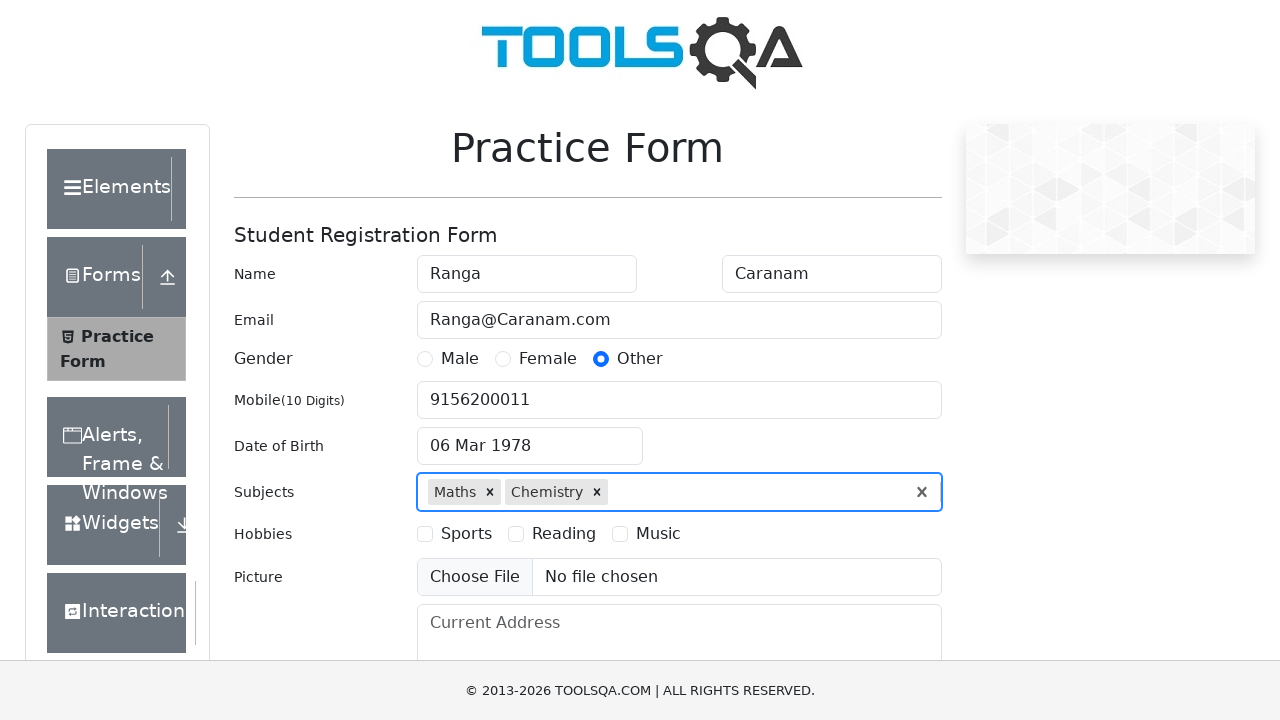

Selected 'Sports' hobby checkbox at (466, 534) on label[for='hobbies-checkbox-1']
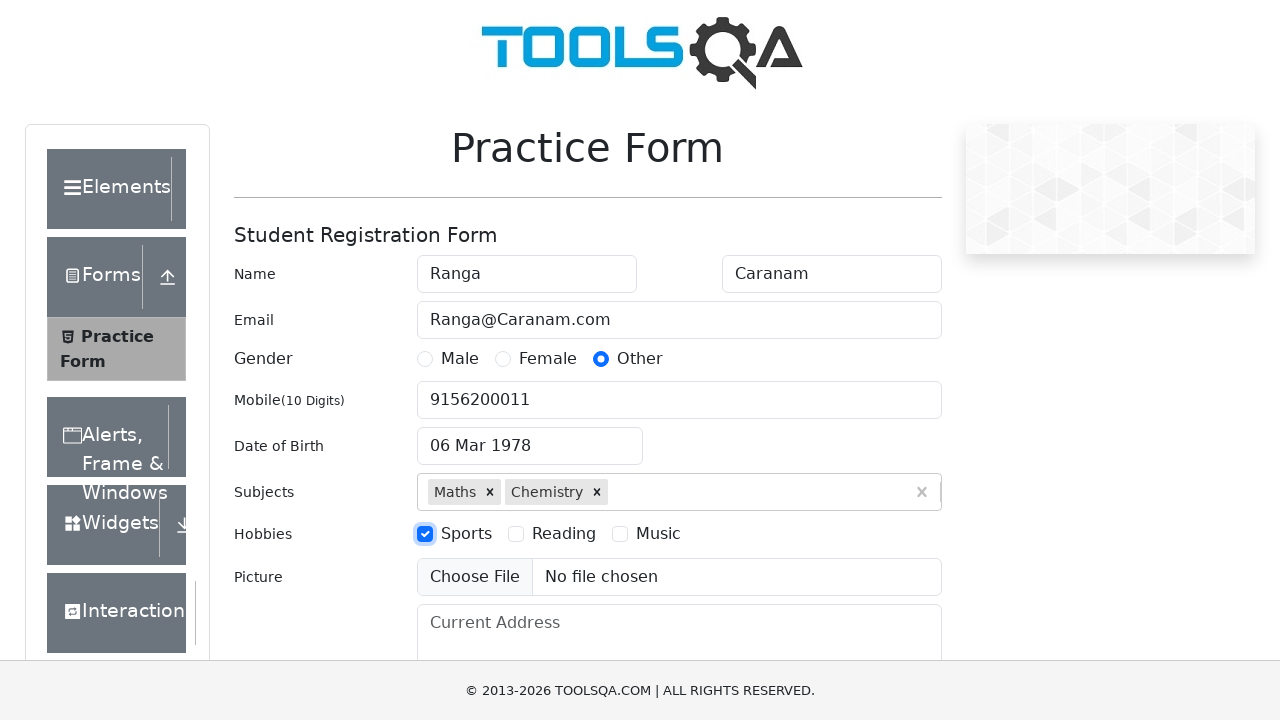

Selected 'Music' hobby checkbox at (658, 534) on label[for='hobbies-checkbox-3']
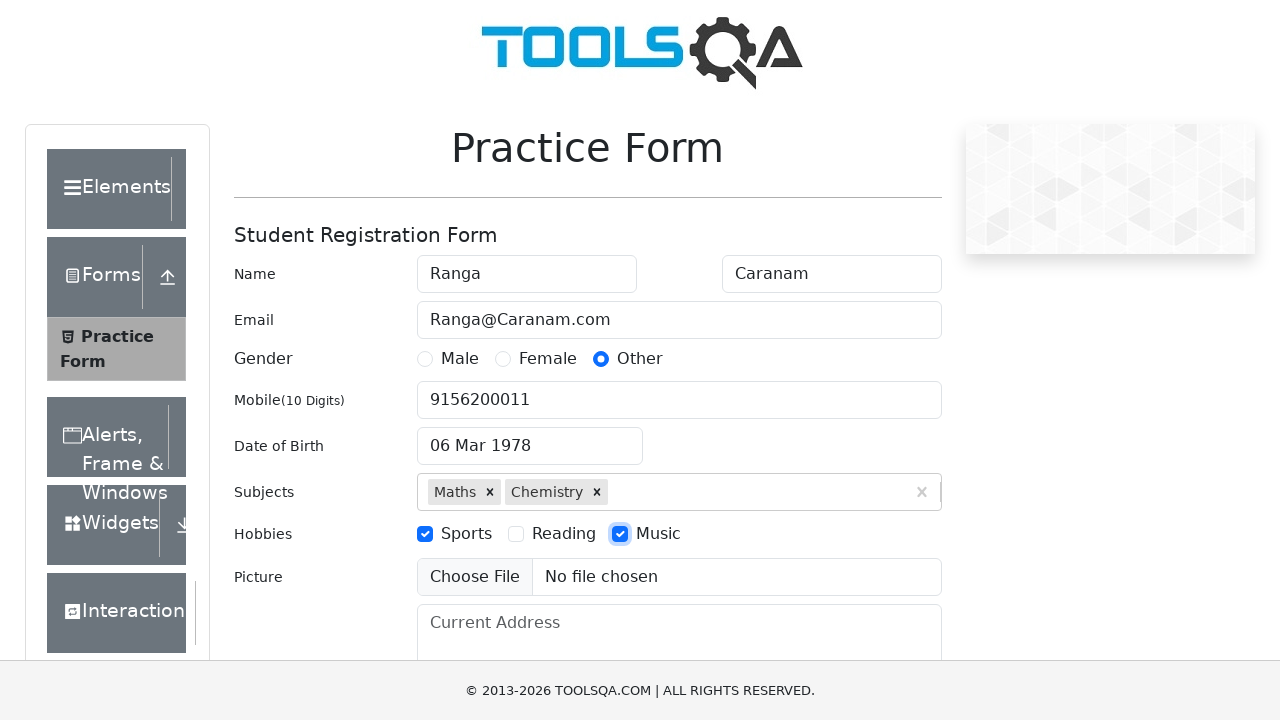

Filled current address field on #currentAddress
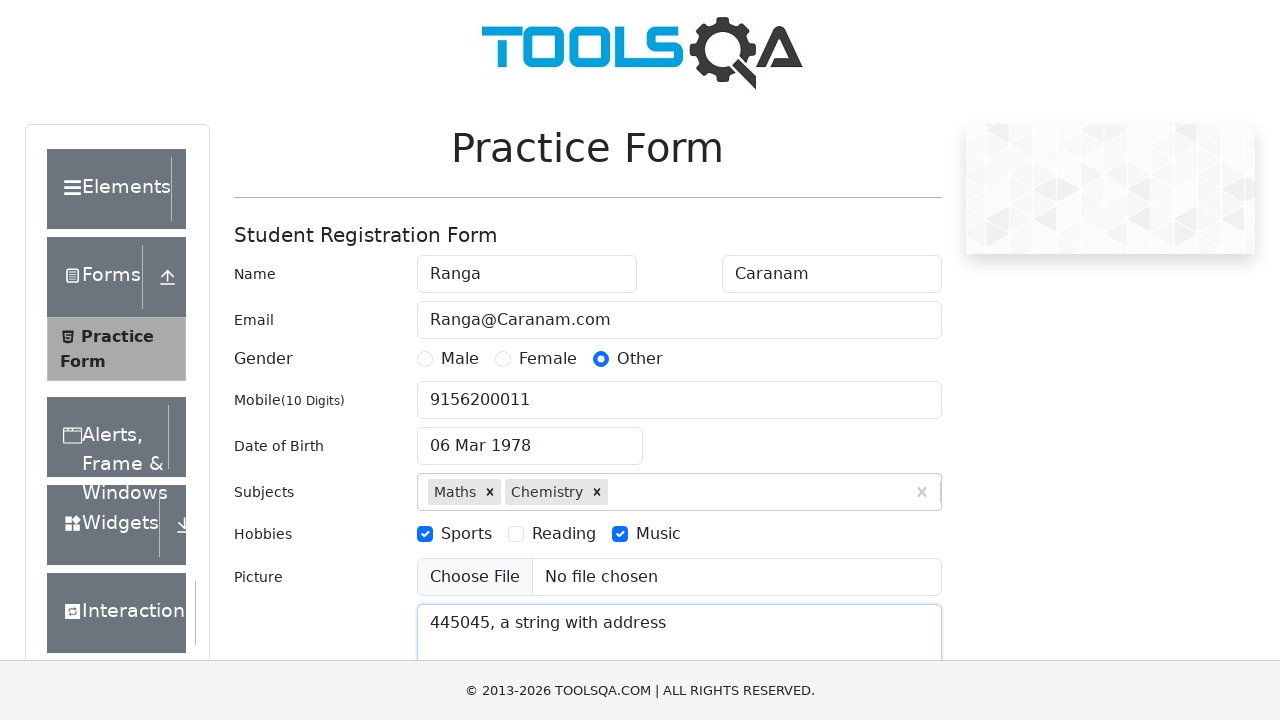

Opened state dropdown at (527, 437) on #state
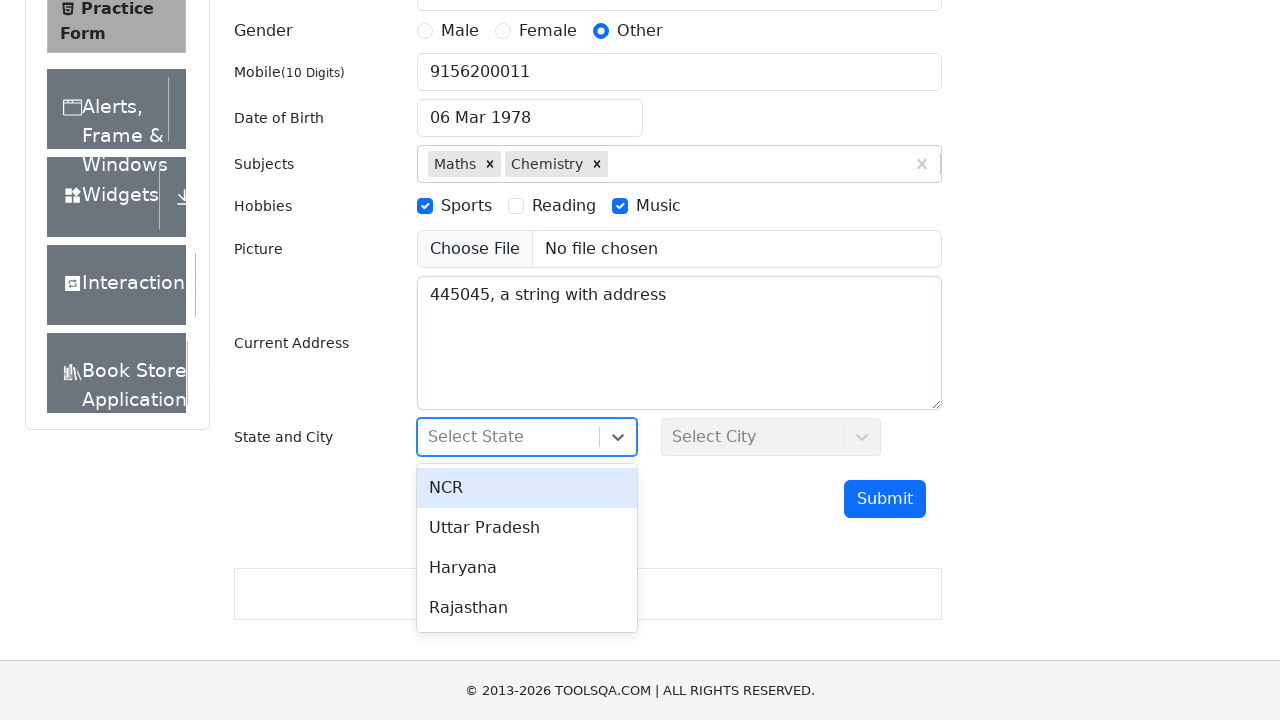

Typed 'NCR' in state search field on #state input
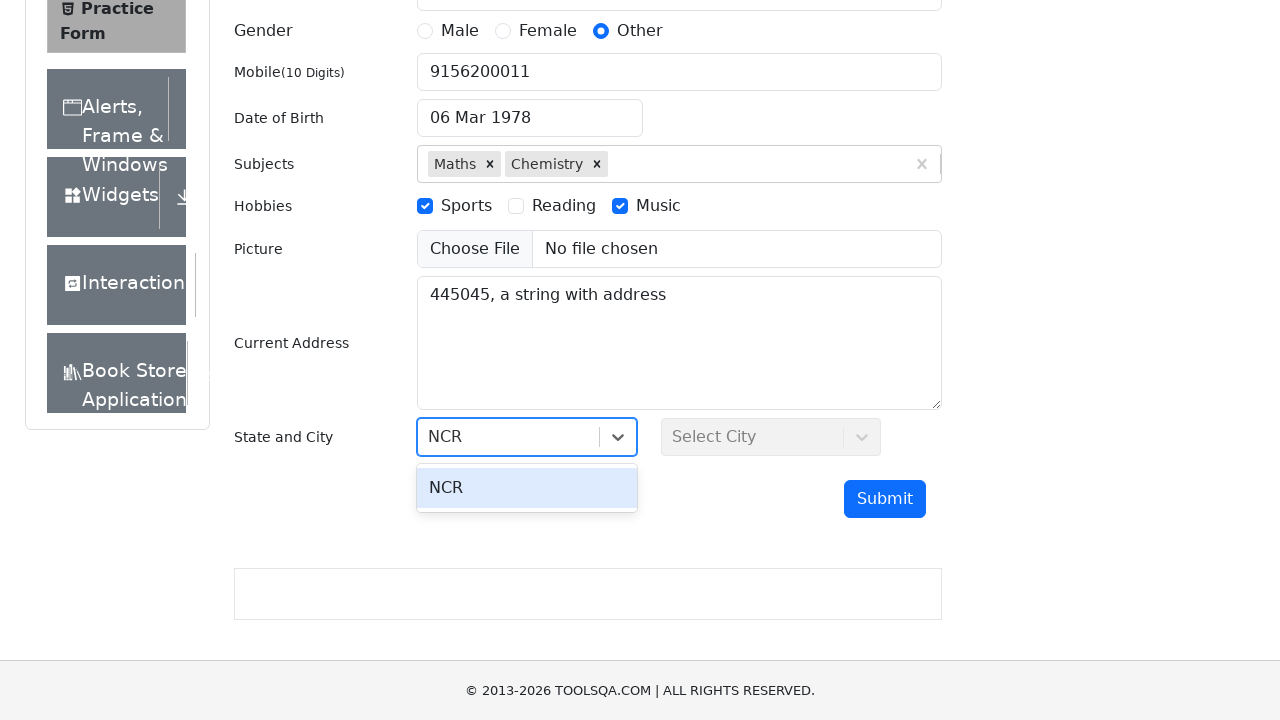

Selected NCR state option on #state input
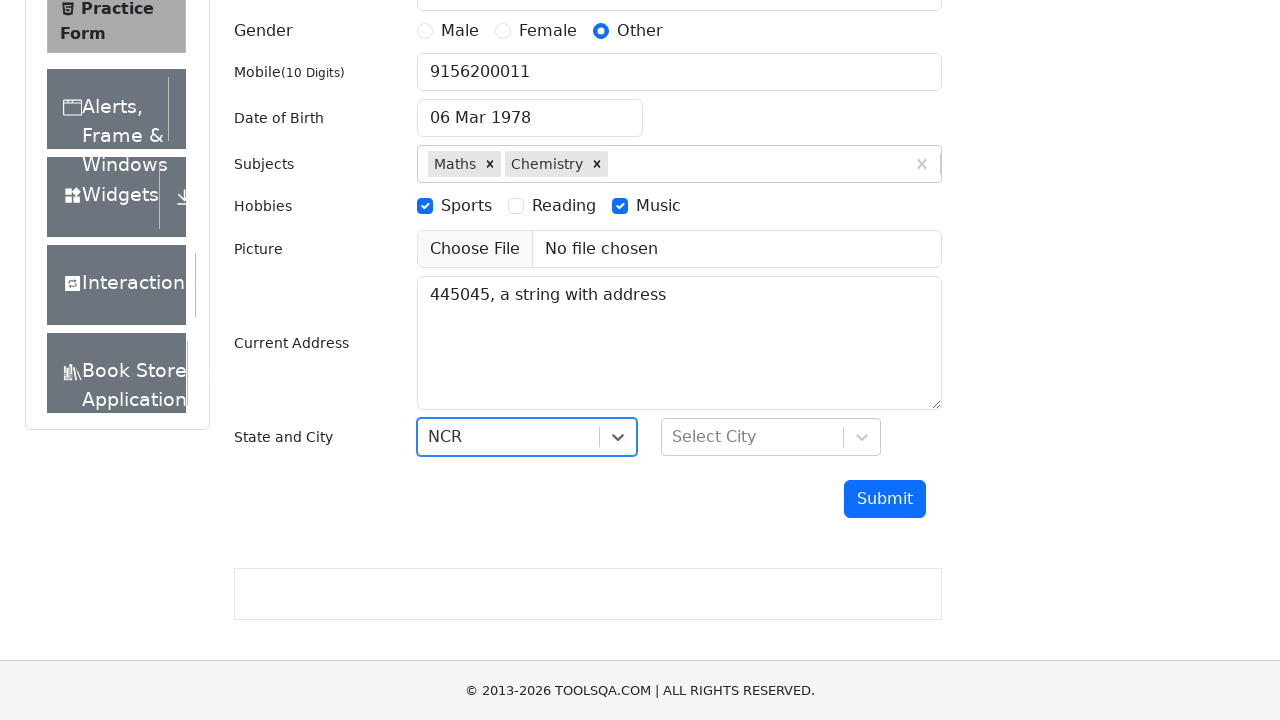

Opened city dropdown at (771, 437) on #city
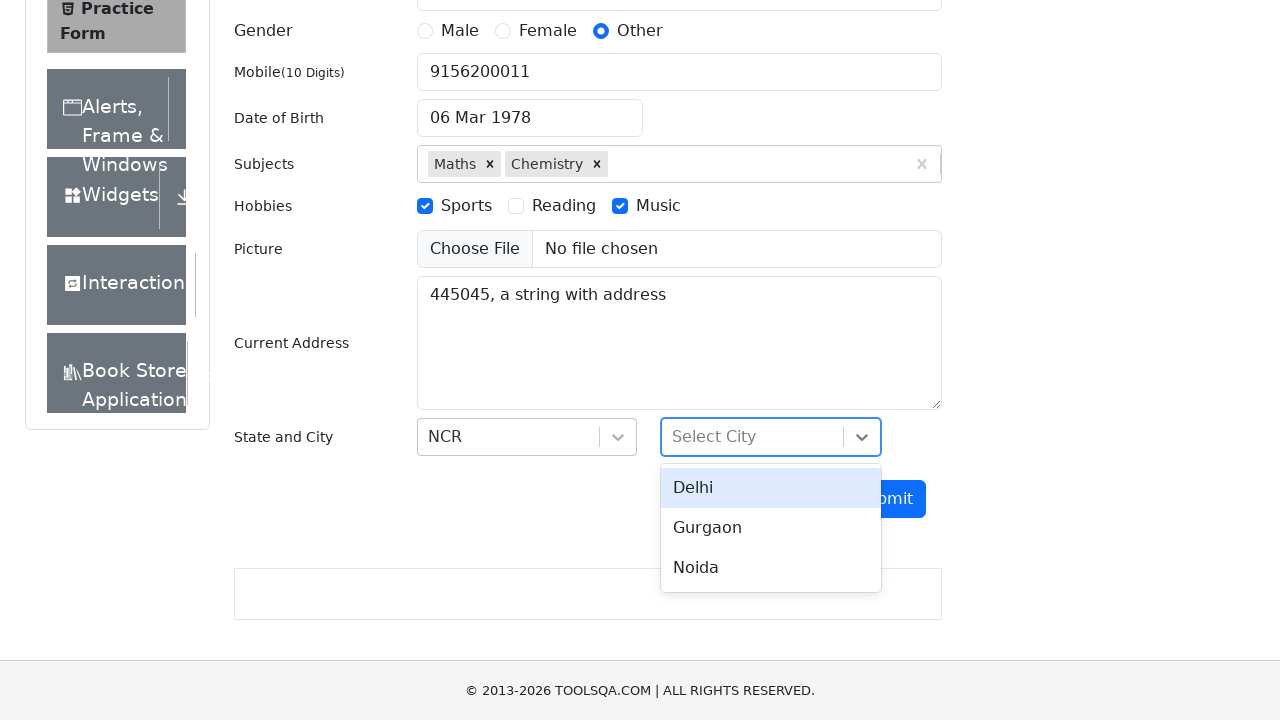

Typed 'Delhi' in city search field on #city input
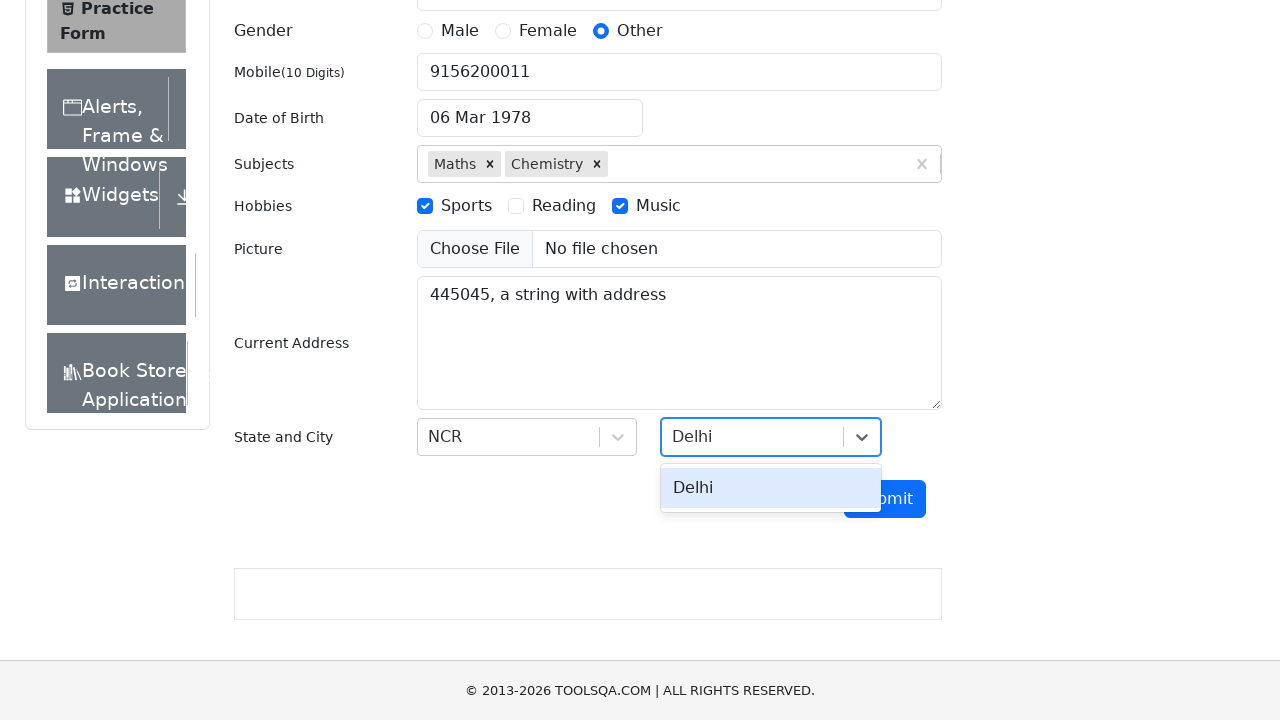

Selected Delhi city option on #city input
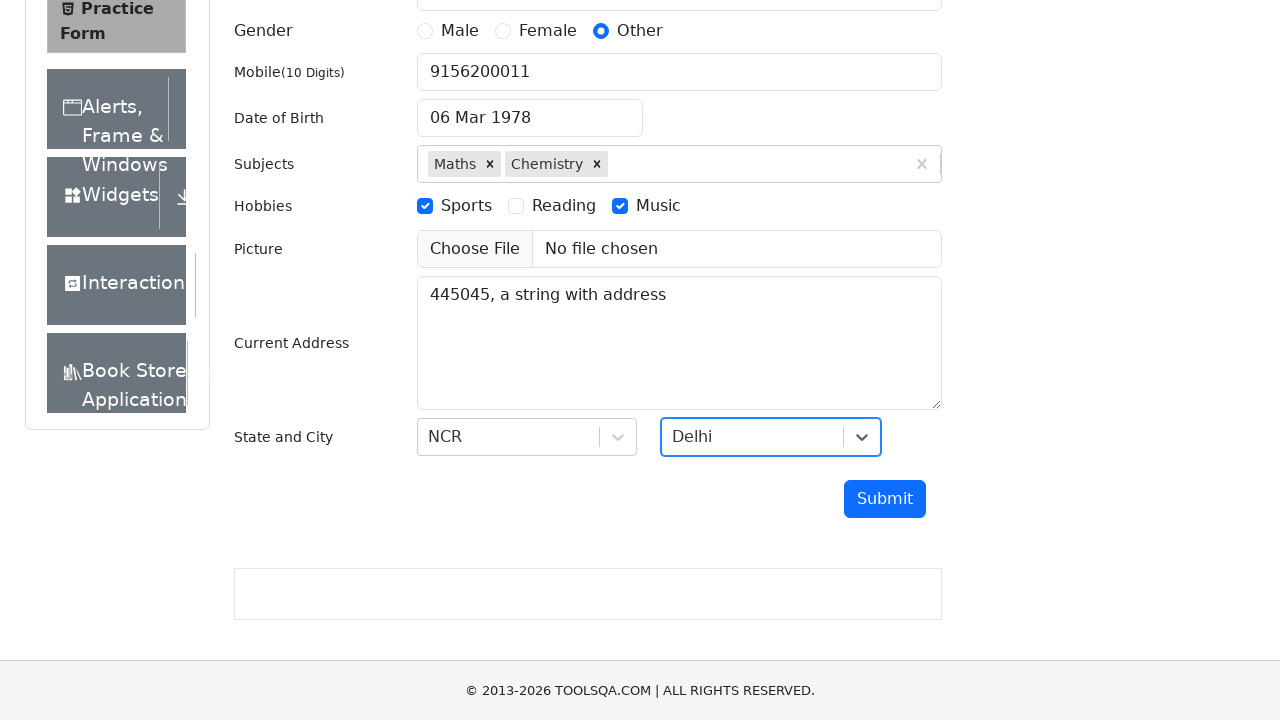

Scrolled to submit button
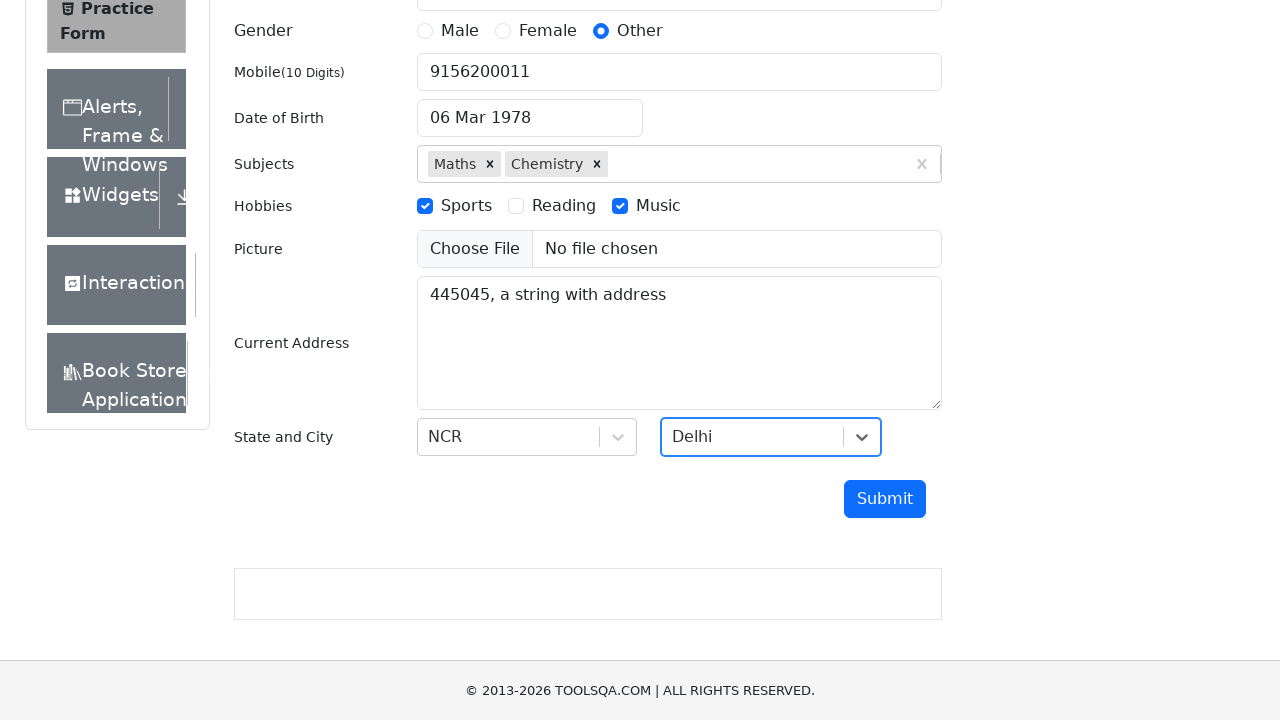

Clicked submit button to register form at (885, 499) on #submit
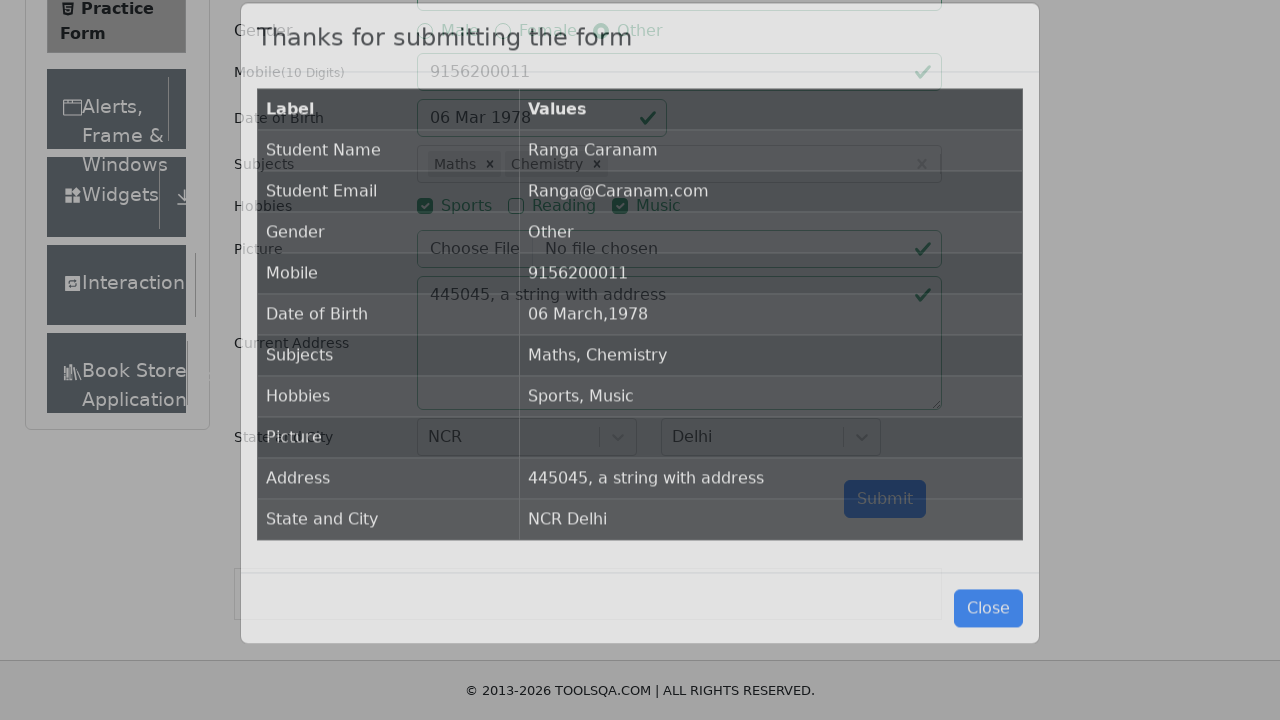

Submission confirmation modal appeared and validated
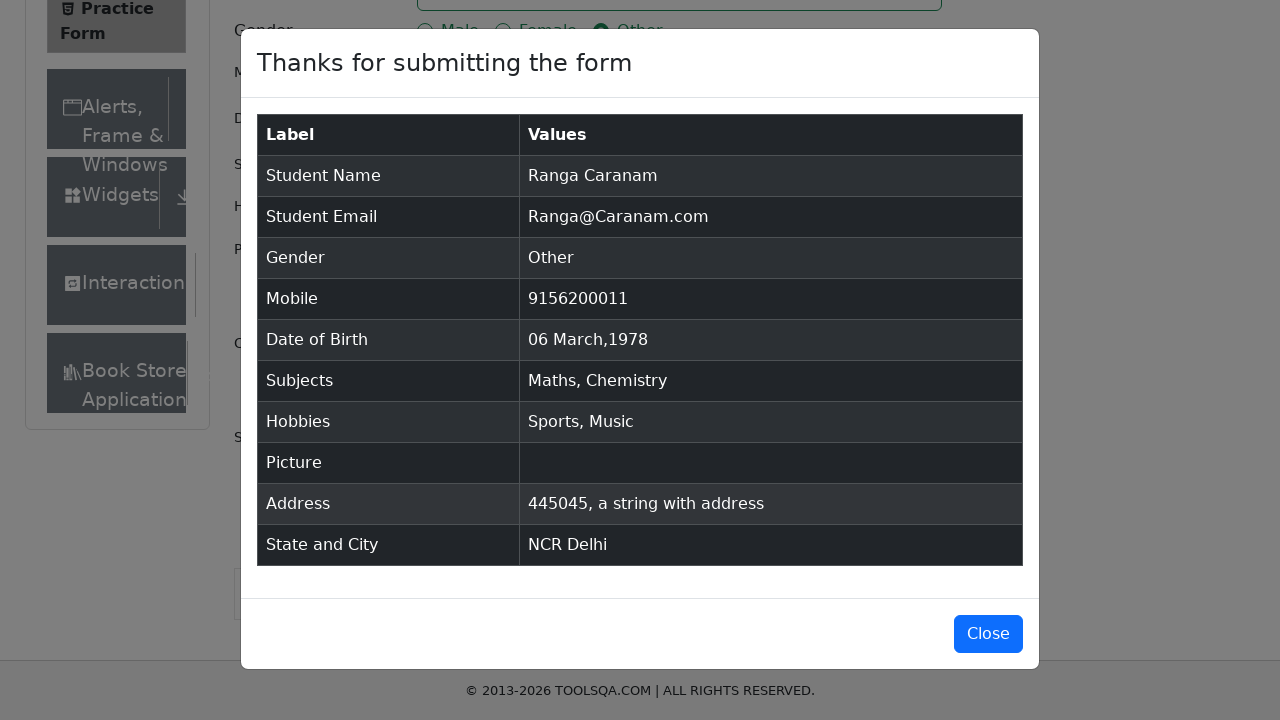

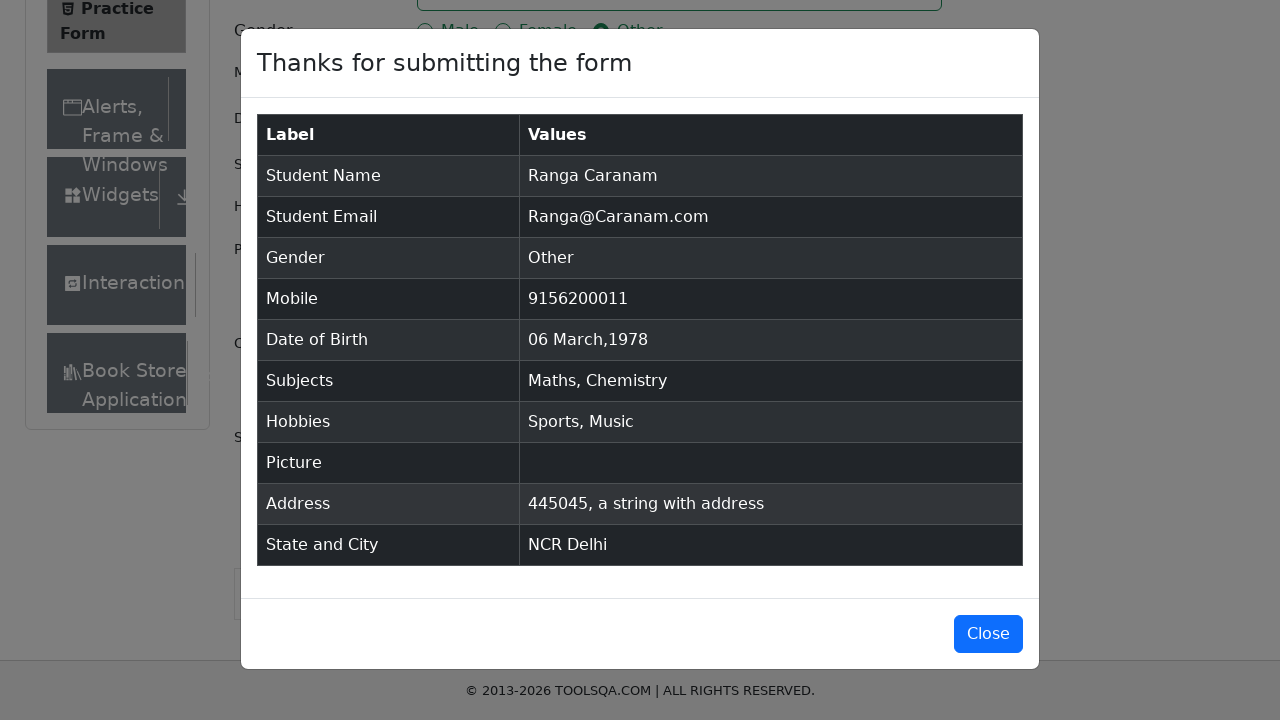